Tests browser window handling by clicking a link that opens a new window, switching to the new window, verifying its title, then closing it and switching back to the original window.

Starting URL: https://the-internet.herokuapp.com/windows

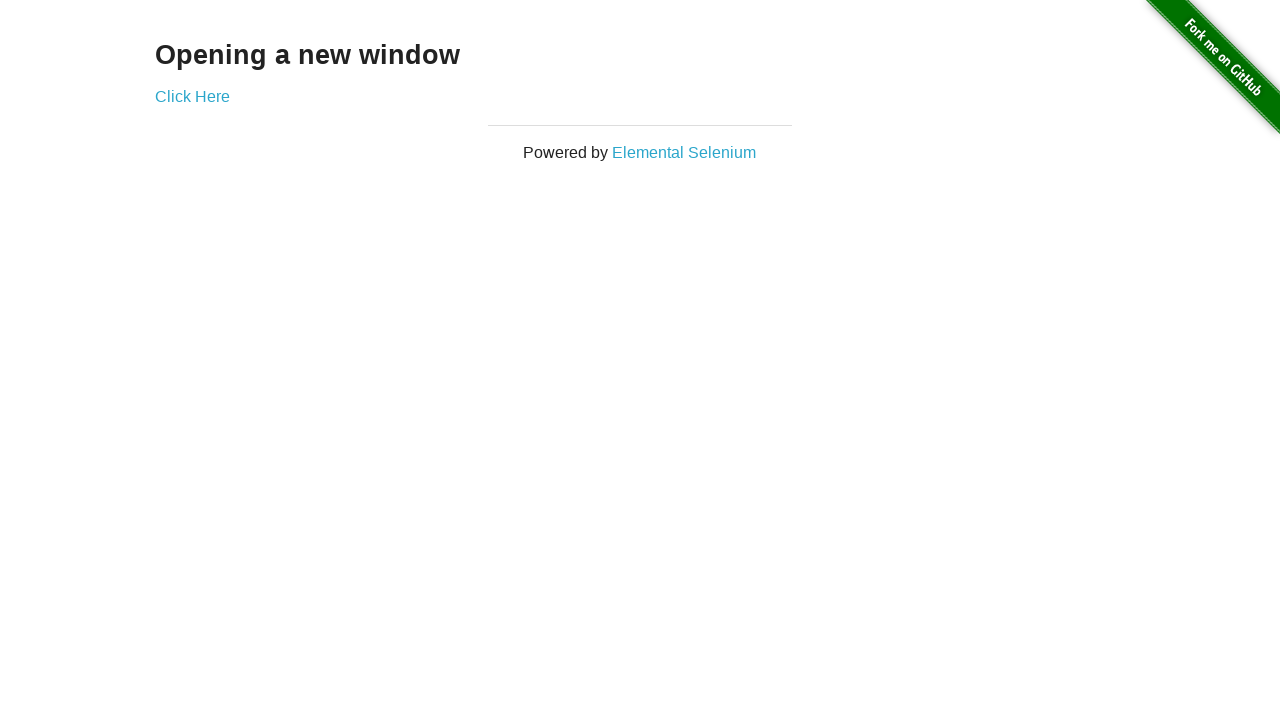

Clicked 'Click Here' link to open new window at (192, 96) on a[href='/windows/new']
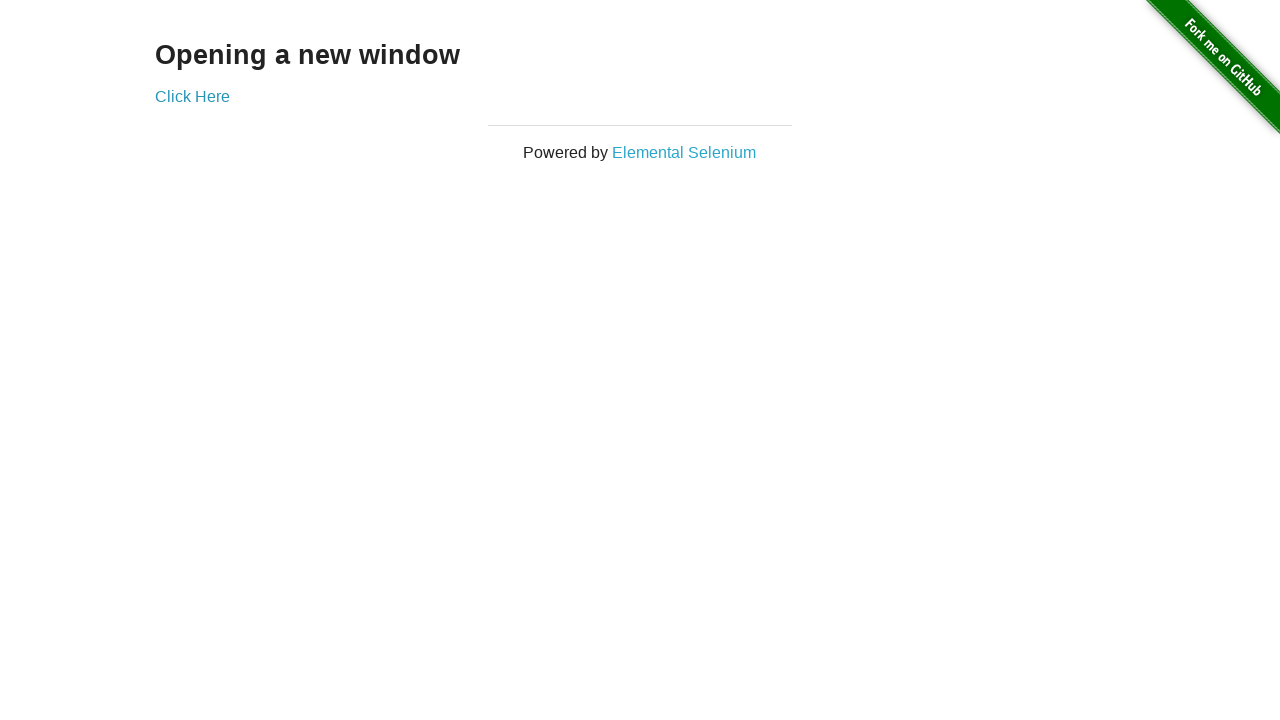

New window opened and captured
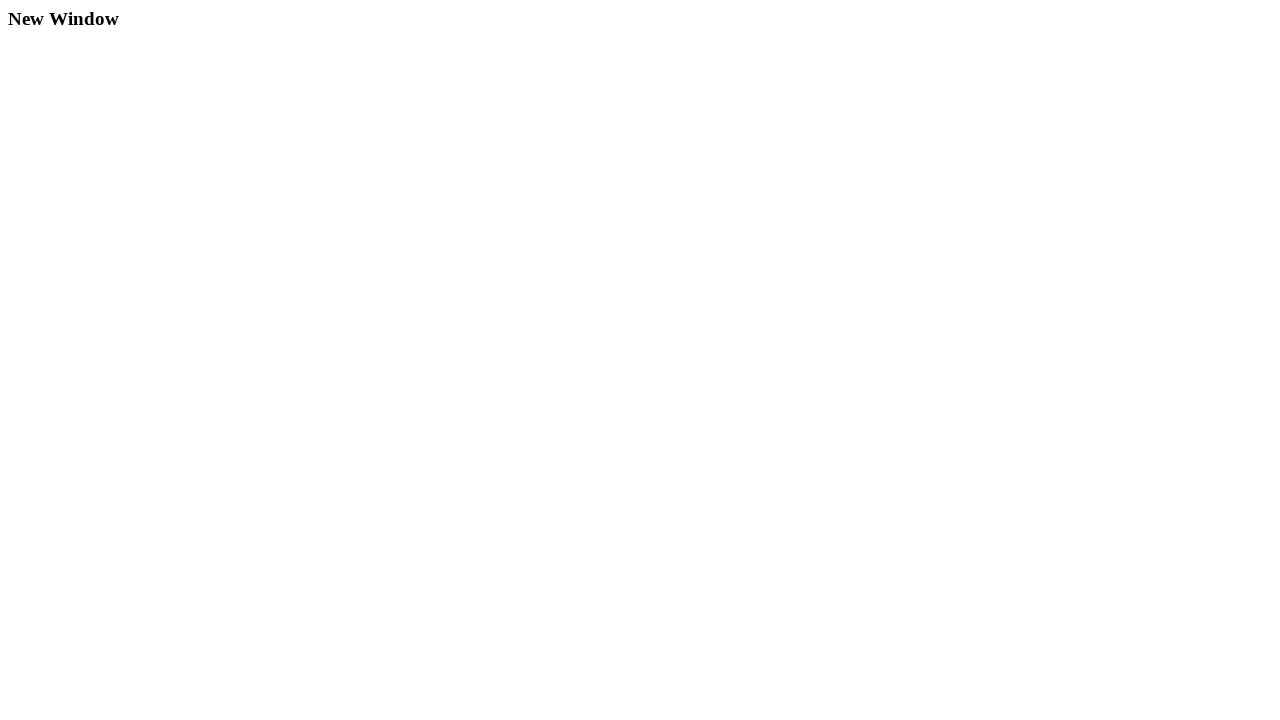

New window loaded completely
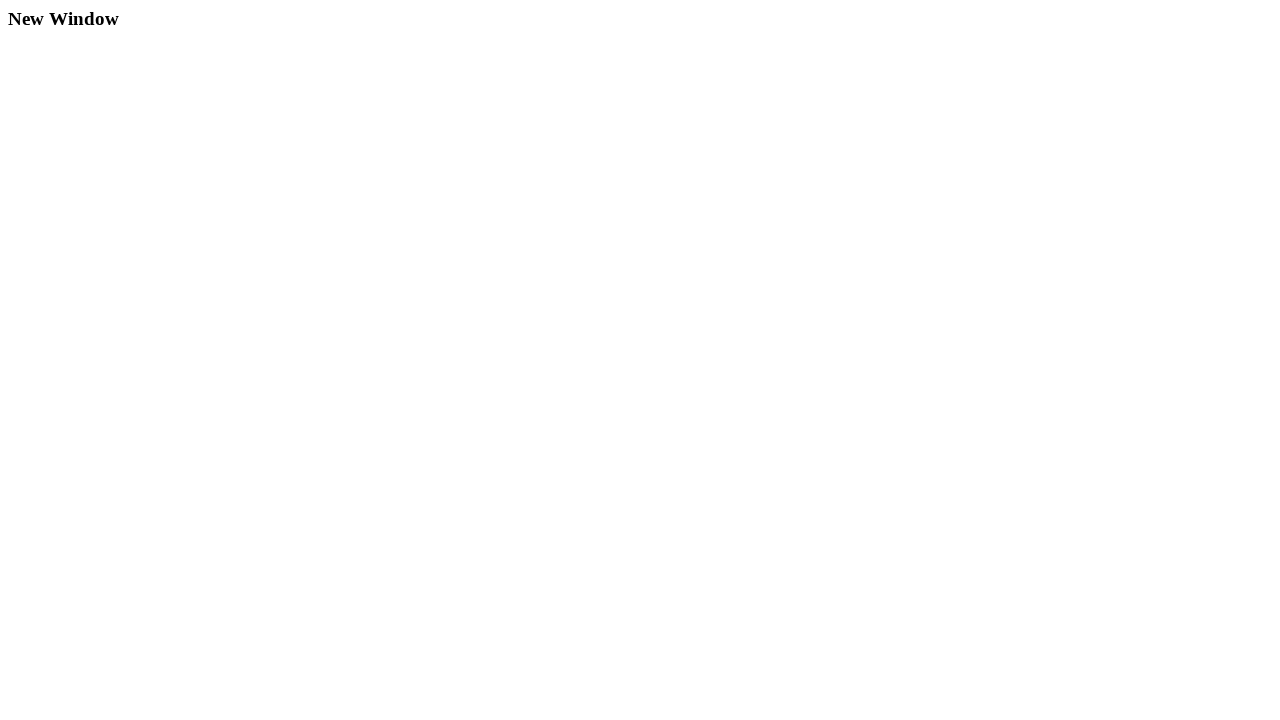

Verified new window title: New Window
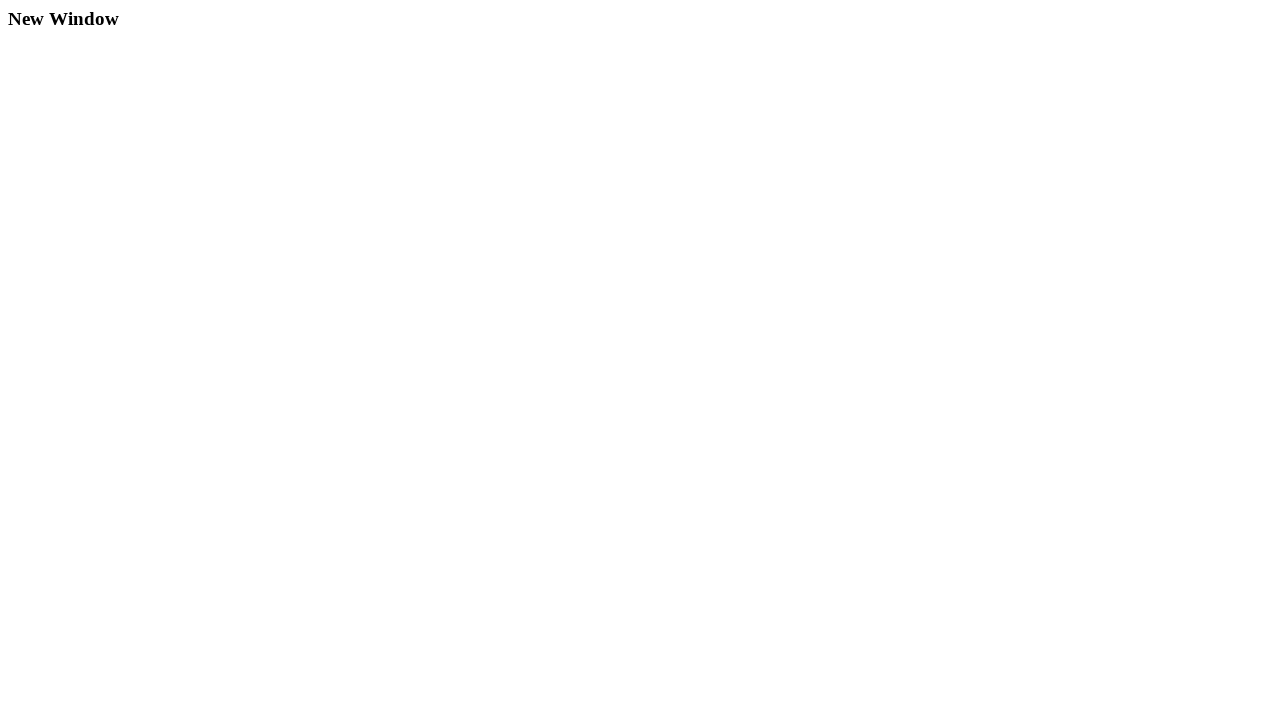

Closed new window
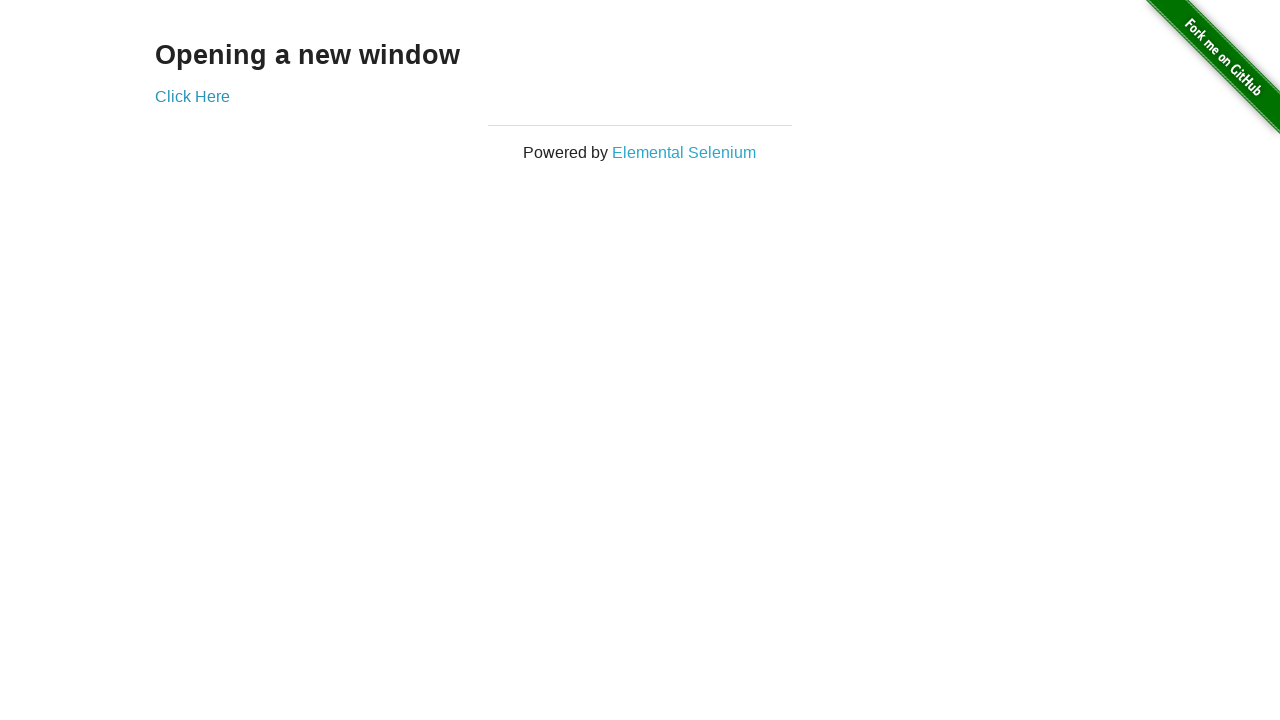

Verified original window is still active and contains heading element
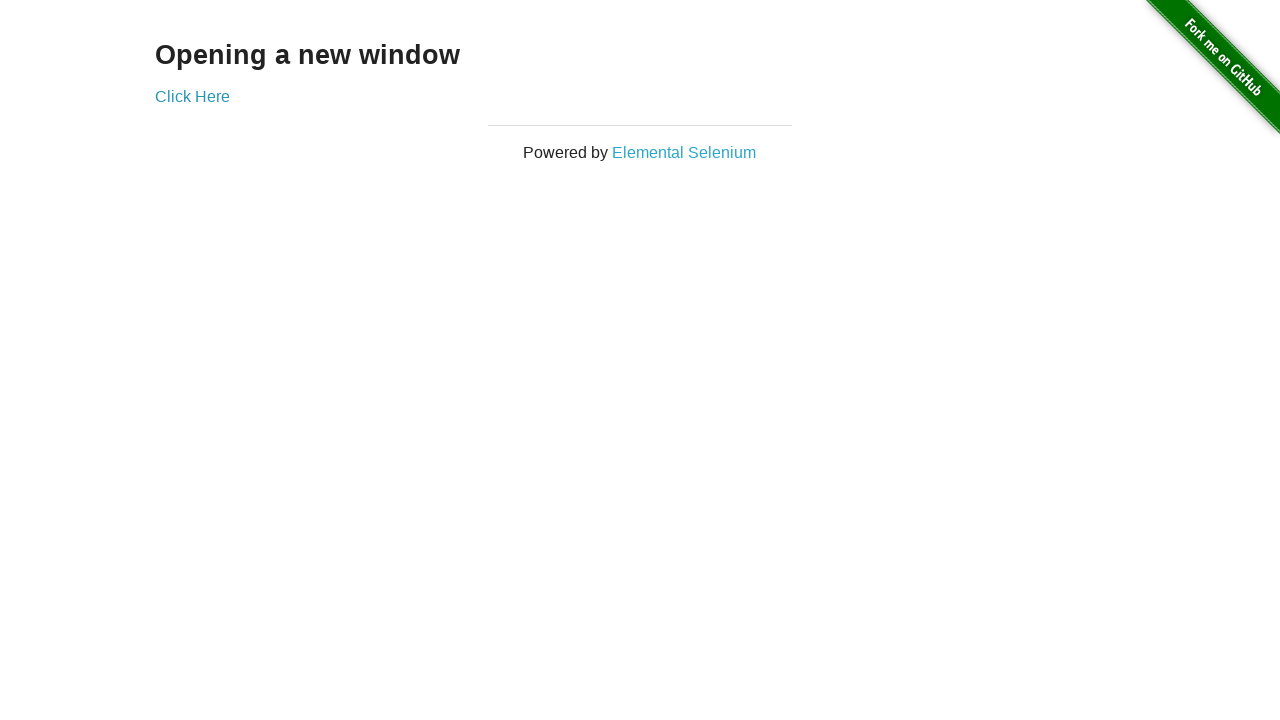

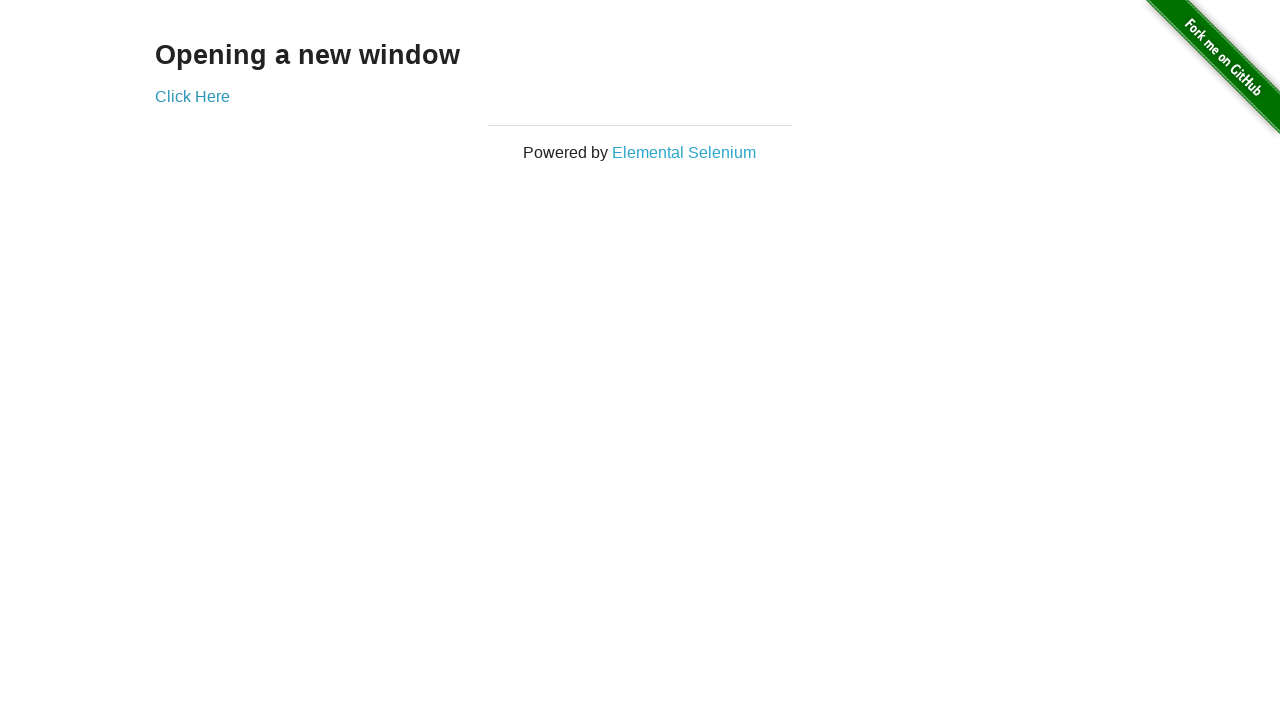